Tests registration form validation when confirmation password doesn't match the original password

Starting URL: https://alada.vn/tai-khoan/dang-ky.html

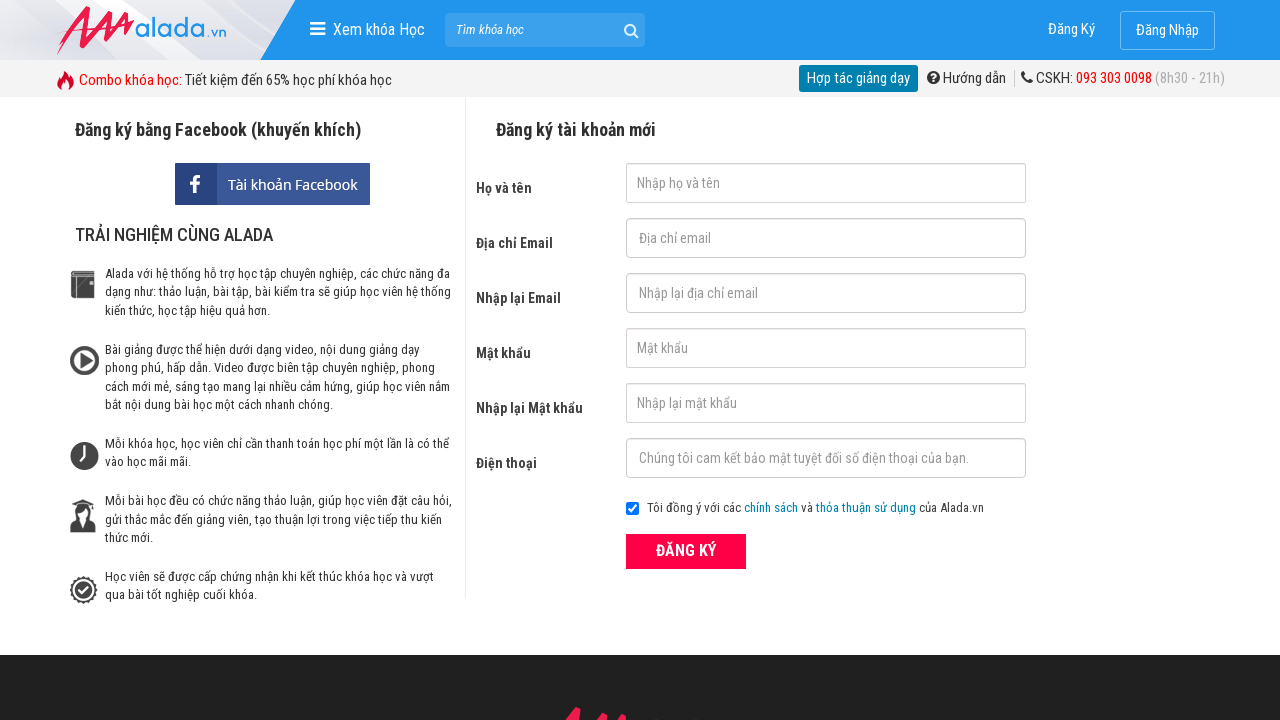

Filled password field with '123456' on #txtPassword
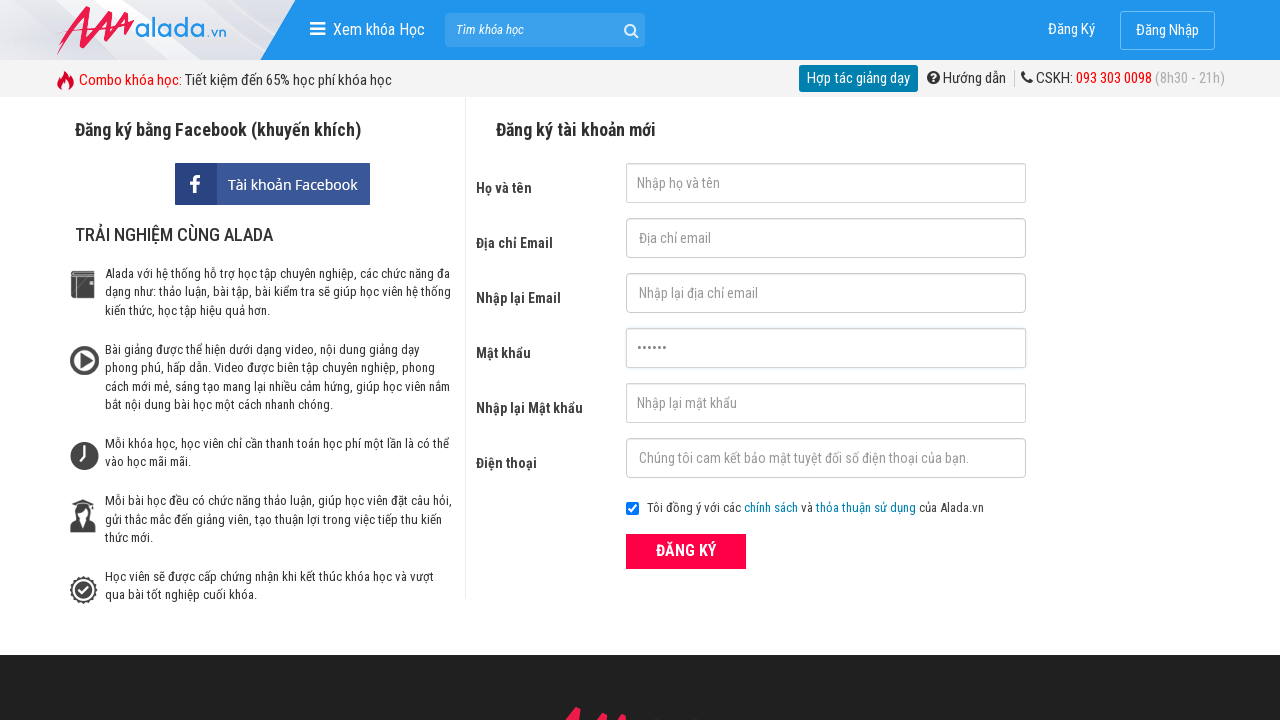

Filled confirmation password field with '1234567' (mismatched) on #txtCPassword
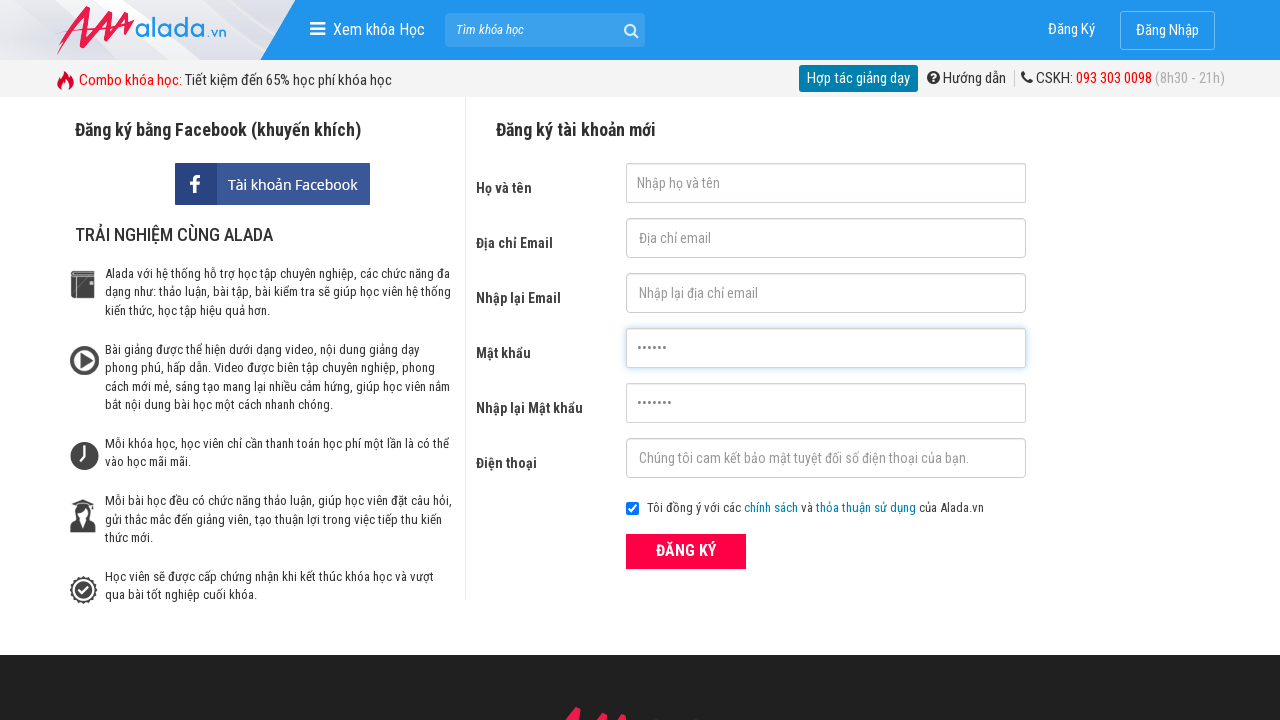

Clicked submit button to register at (686, 551) on button[type='submit']
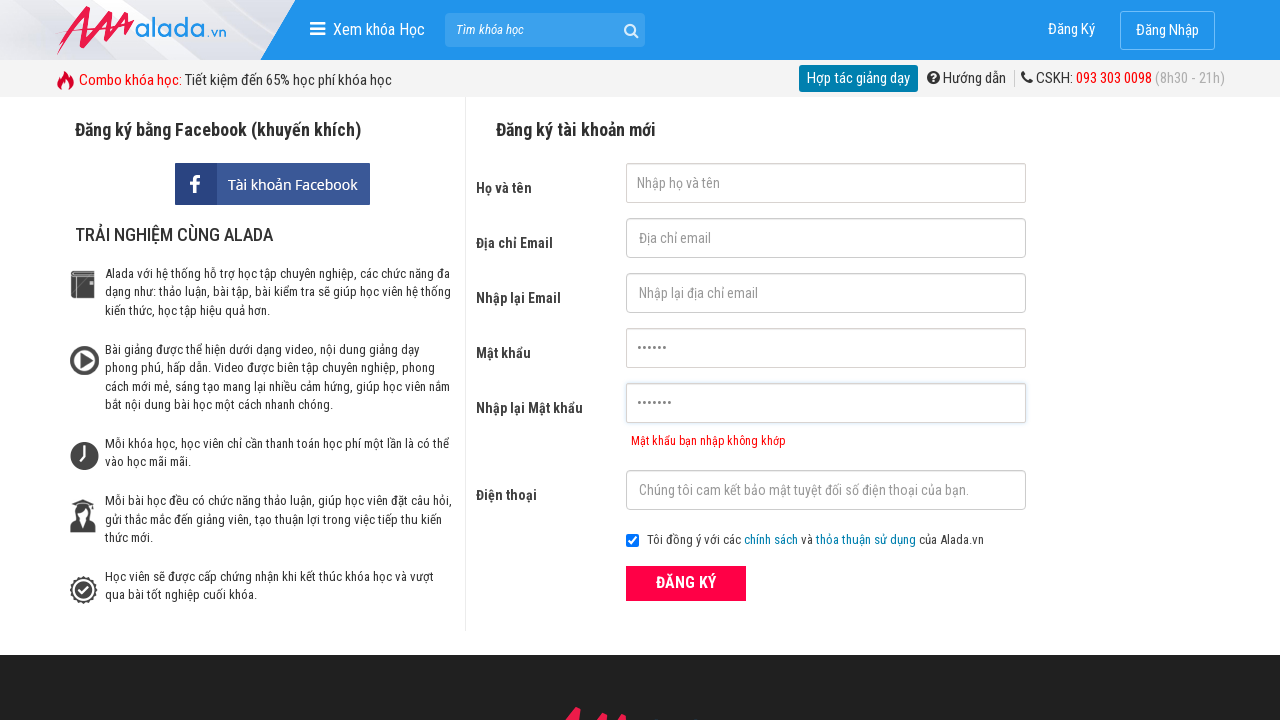

Waited for confirmation password error message to appear
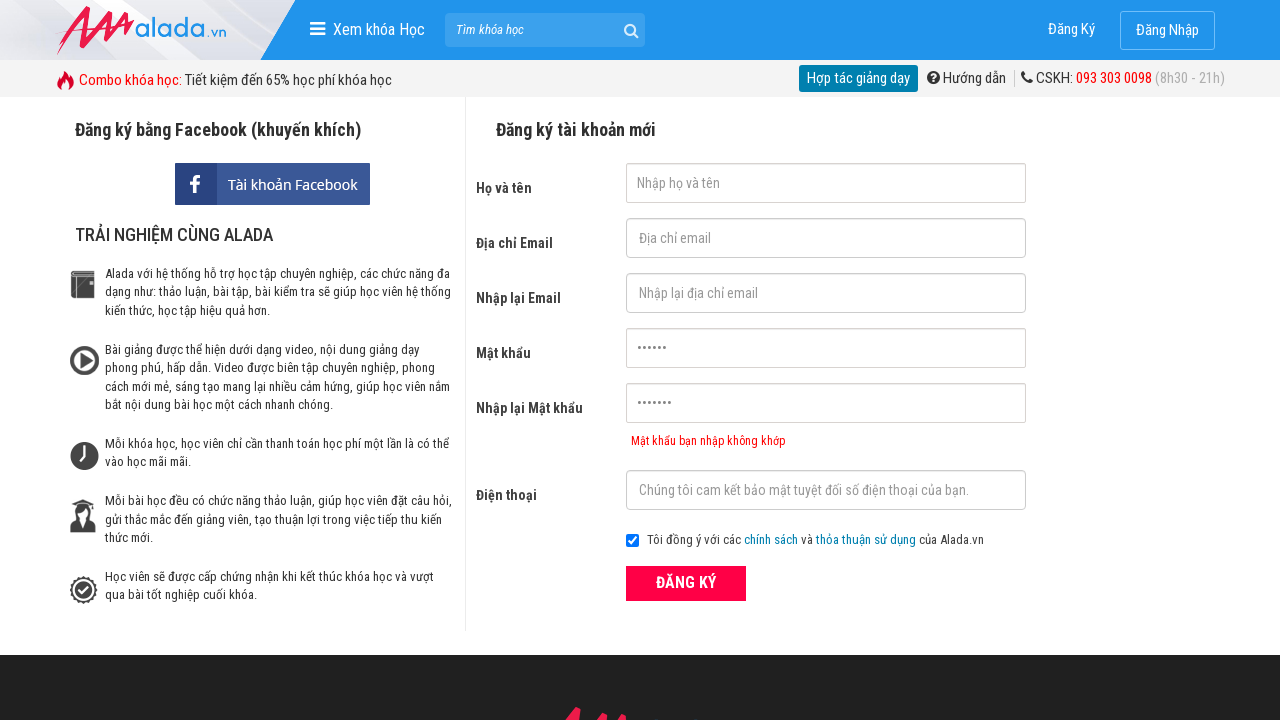

Verified error message 'Mật khẩu bạn nhập không khớp' is displayed
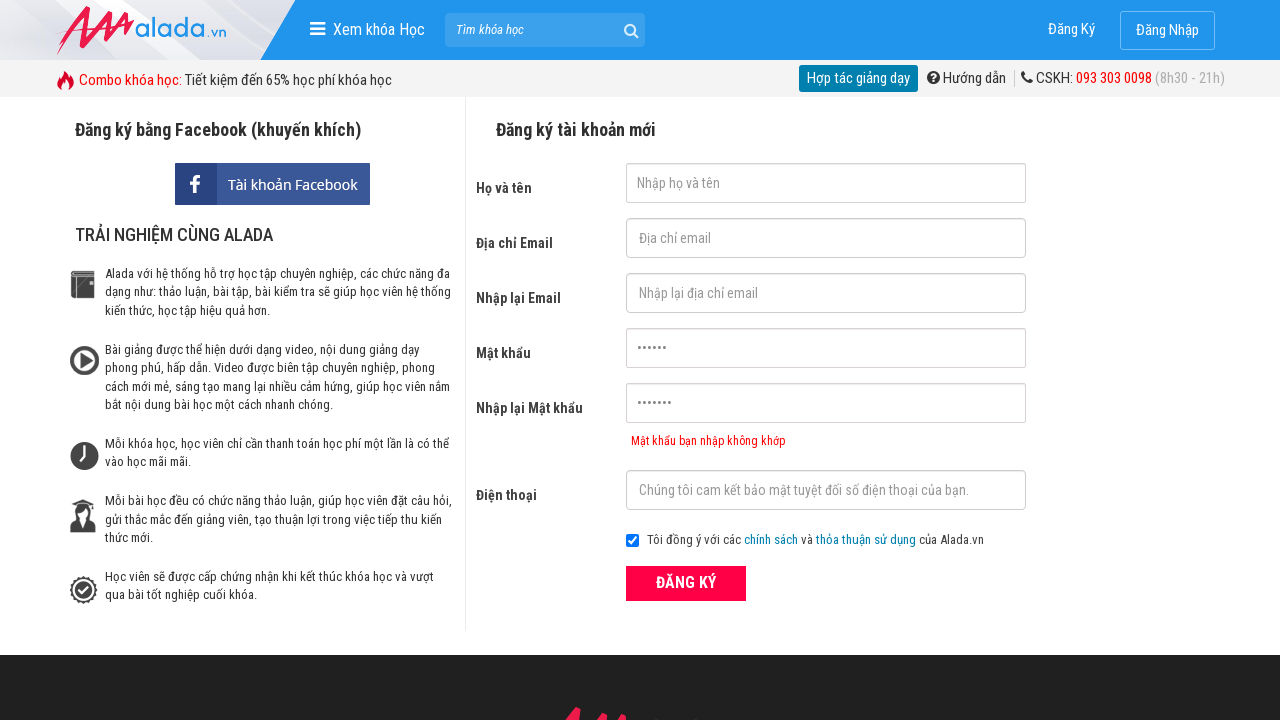

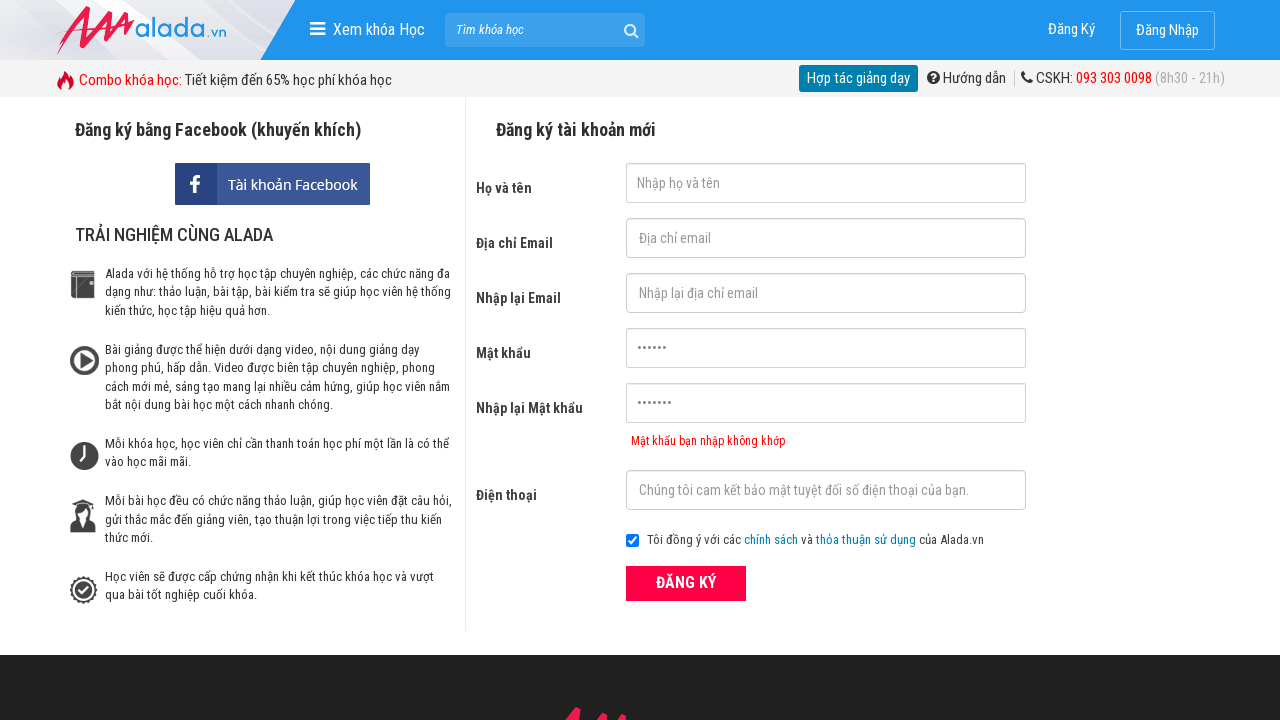